Tests the success button element by clicking it and verifying its ID attribute changes

Starting URL: http://the-internet.herokuapp.com/challenging_dom

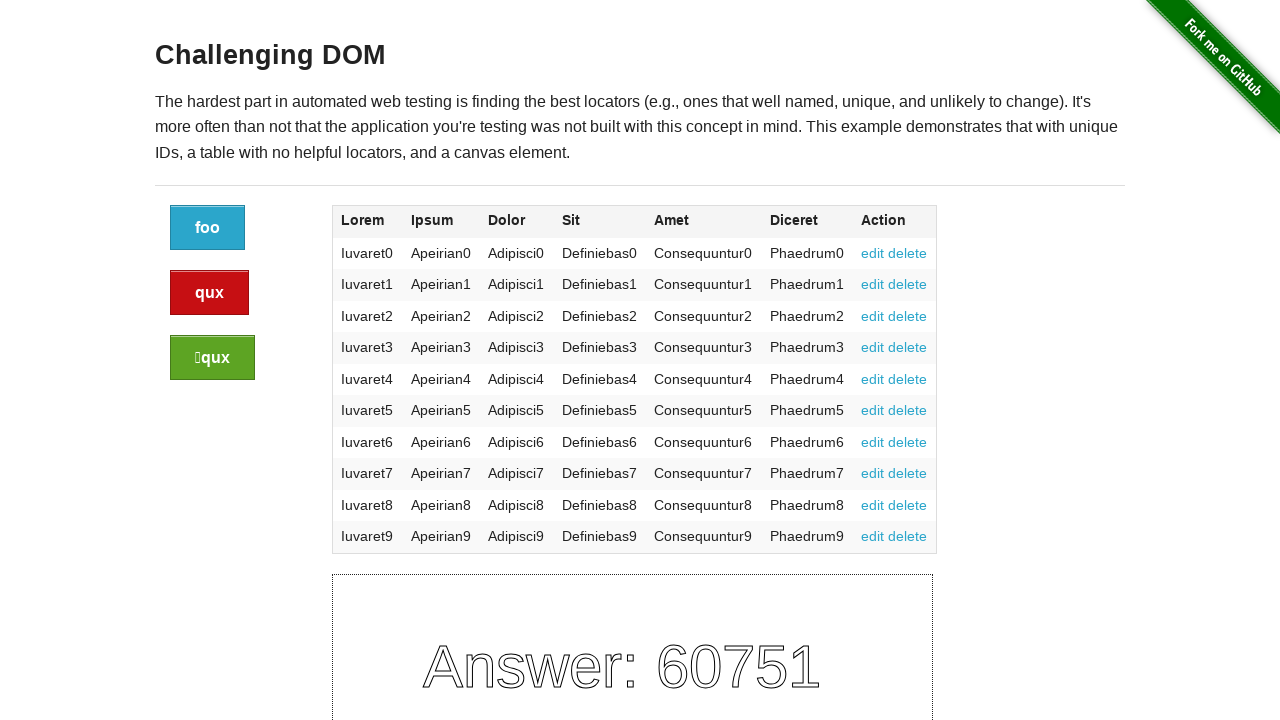

Located the success button element
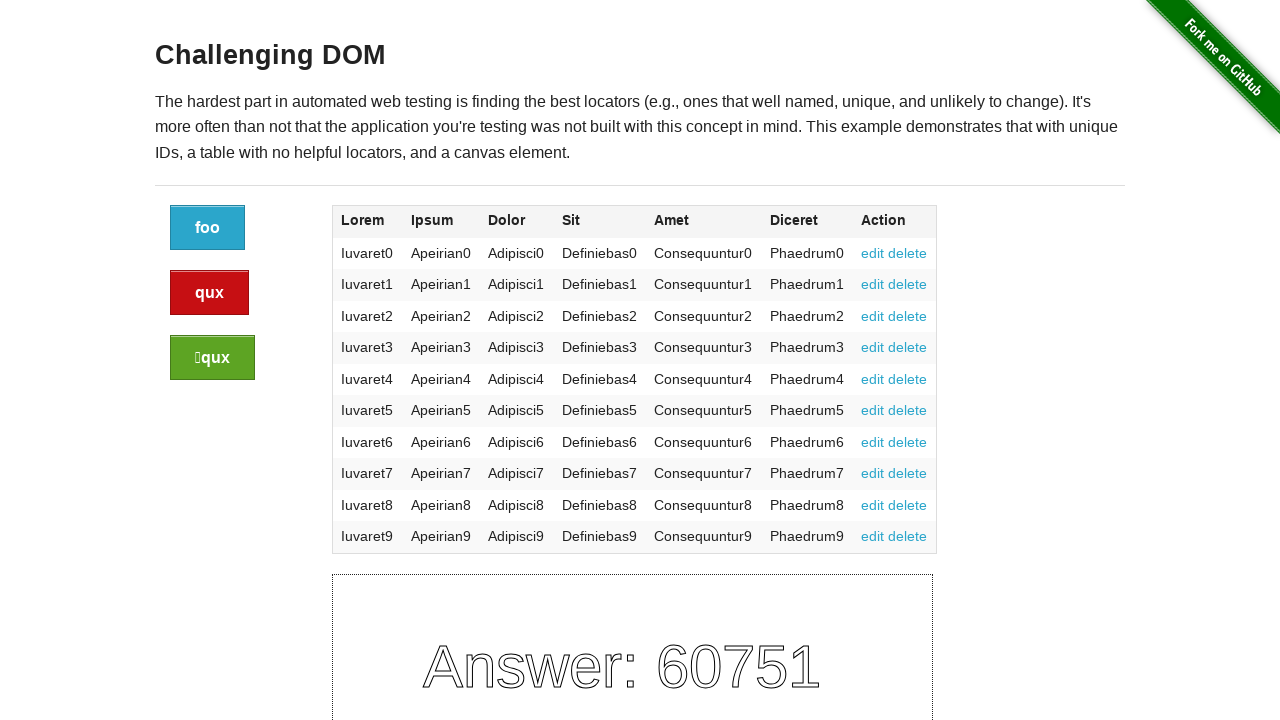

Retrieved initial button ID: 296c1460-f75d-013e-a205-62bb34ff9fd4
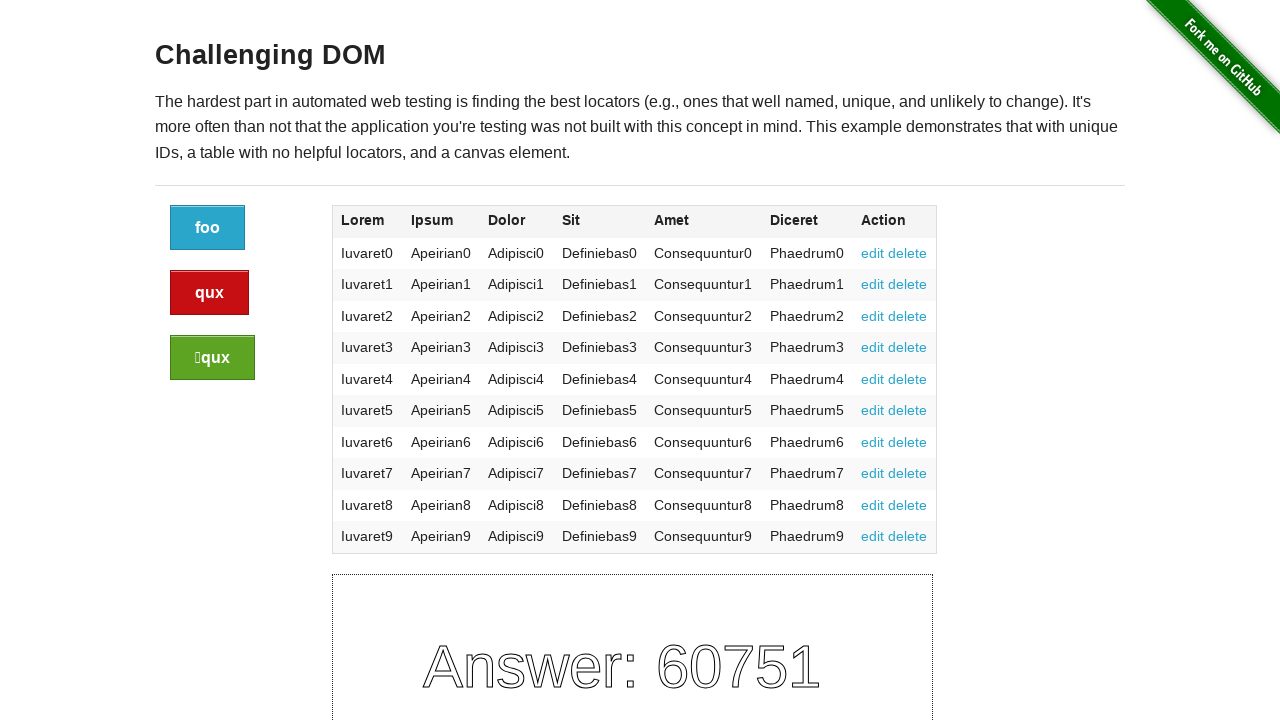

Clicked the success button at (212, 358) on xpath=//div[@class="large-2 columns"]/a[@class="button success"]
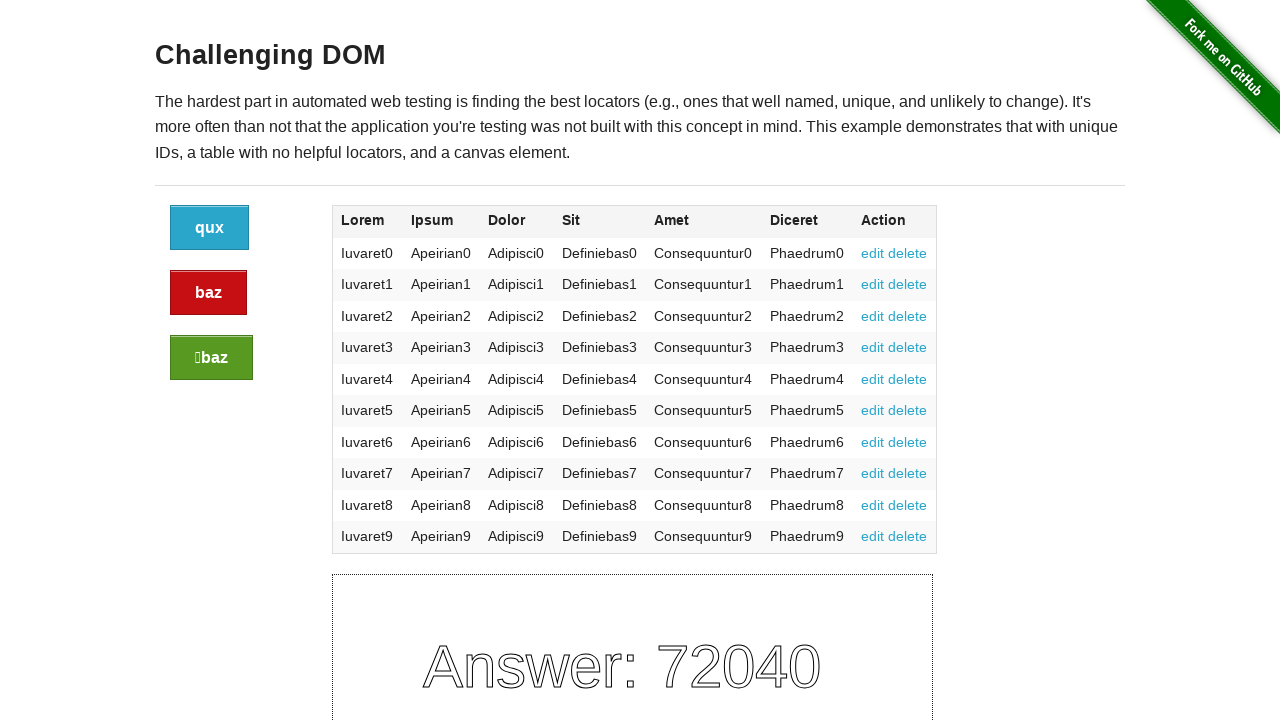

Located the success button element again
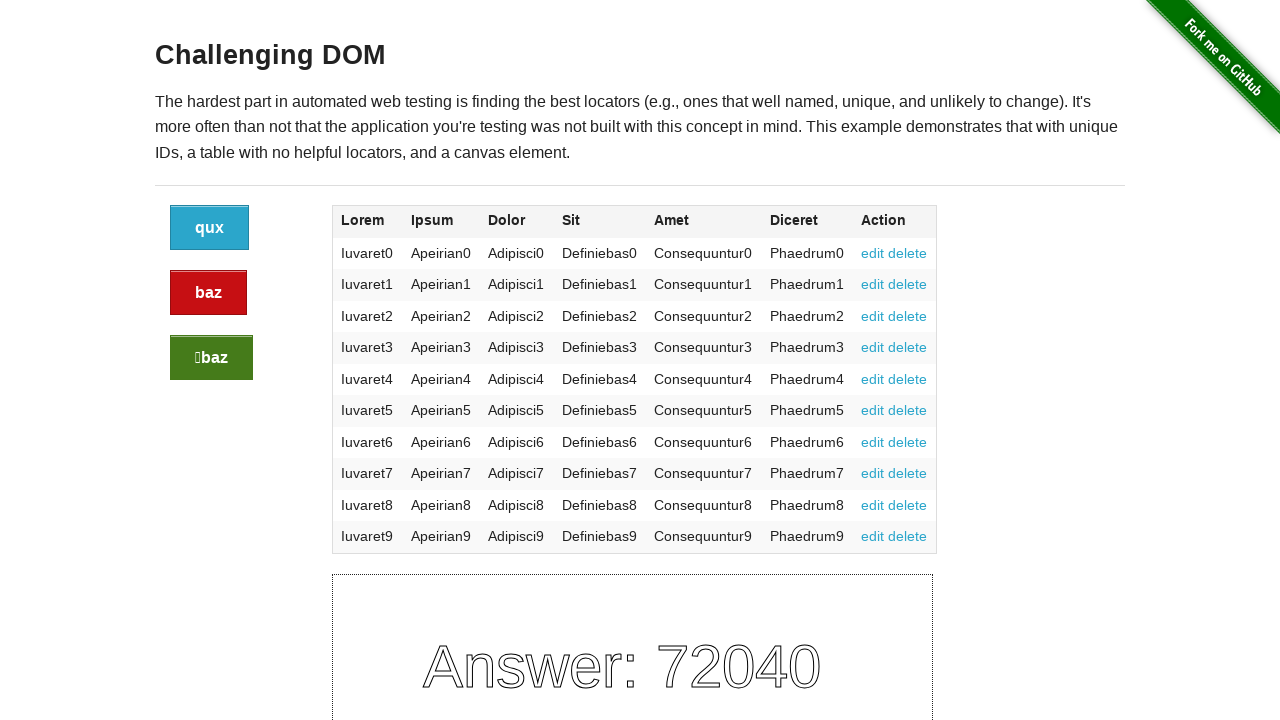

Verified that button ID has changed after click
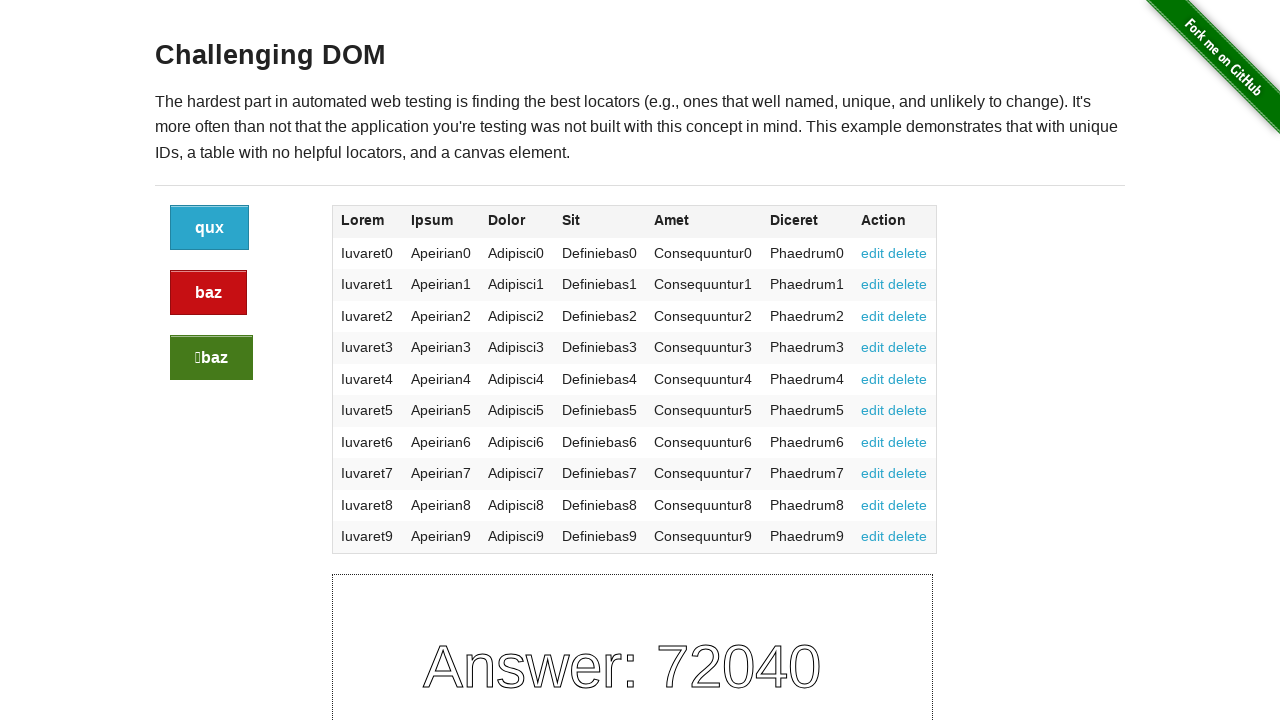

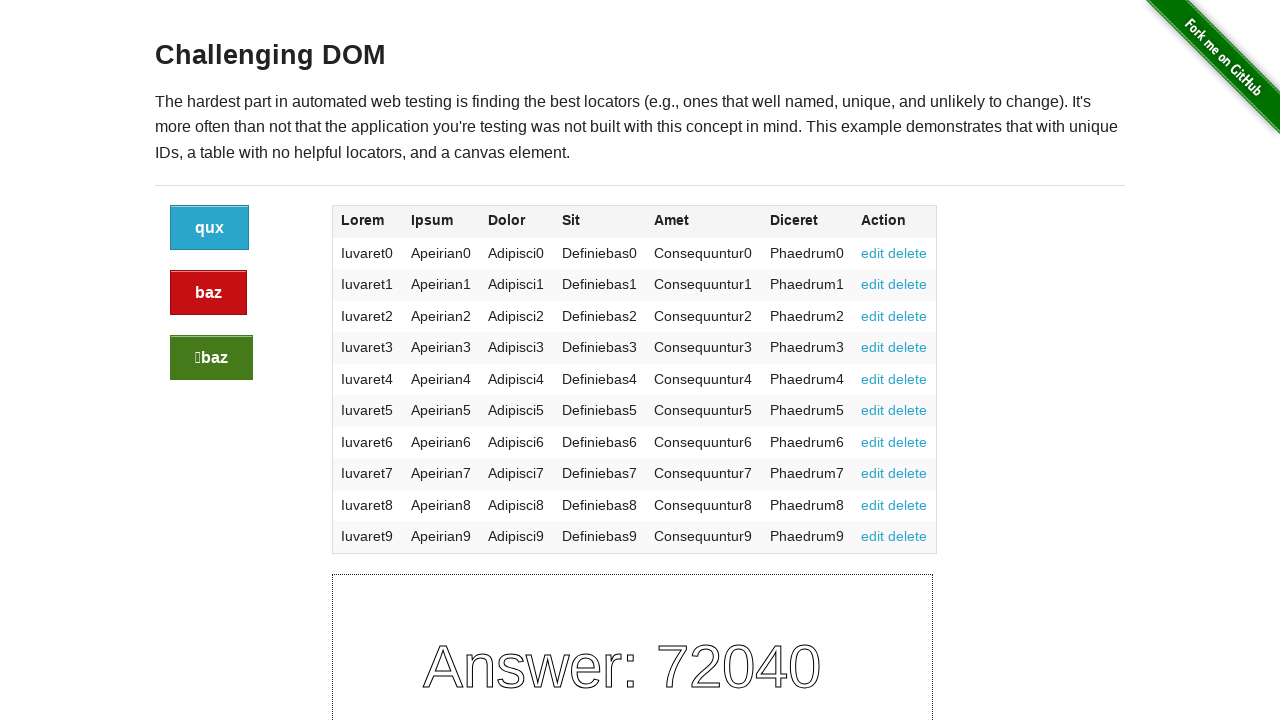